Verifies that the home page is visible on automationexercise.com and tests navigation to the Test Cases page by clicking the Test Cases button.

Starting URL: https://www.automationexercise.com

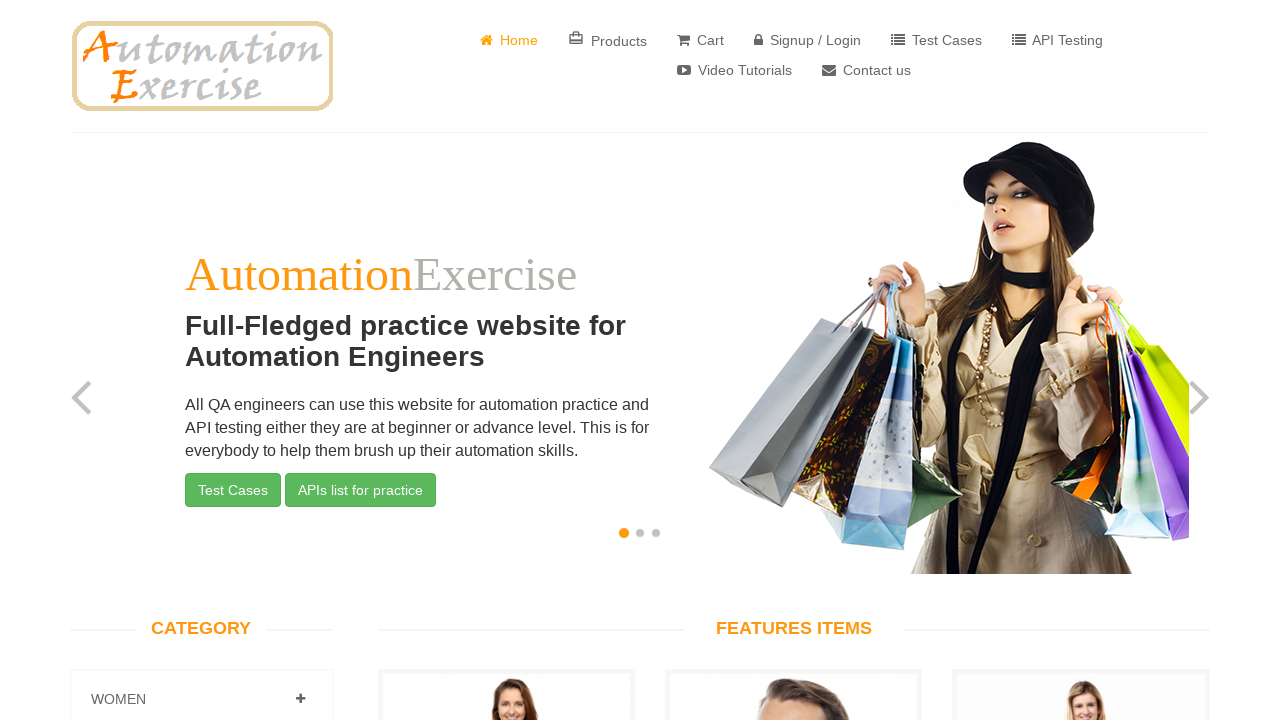

Home page loaded - HTML language attribute verified
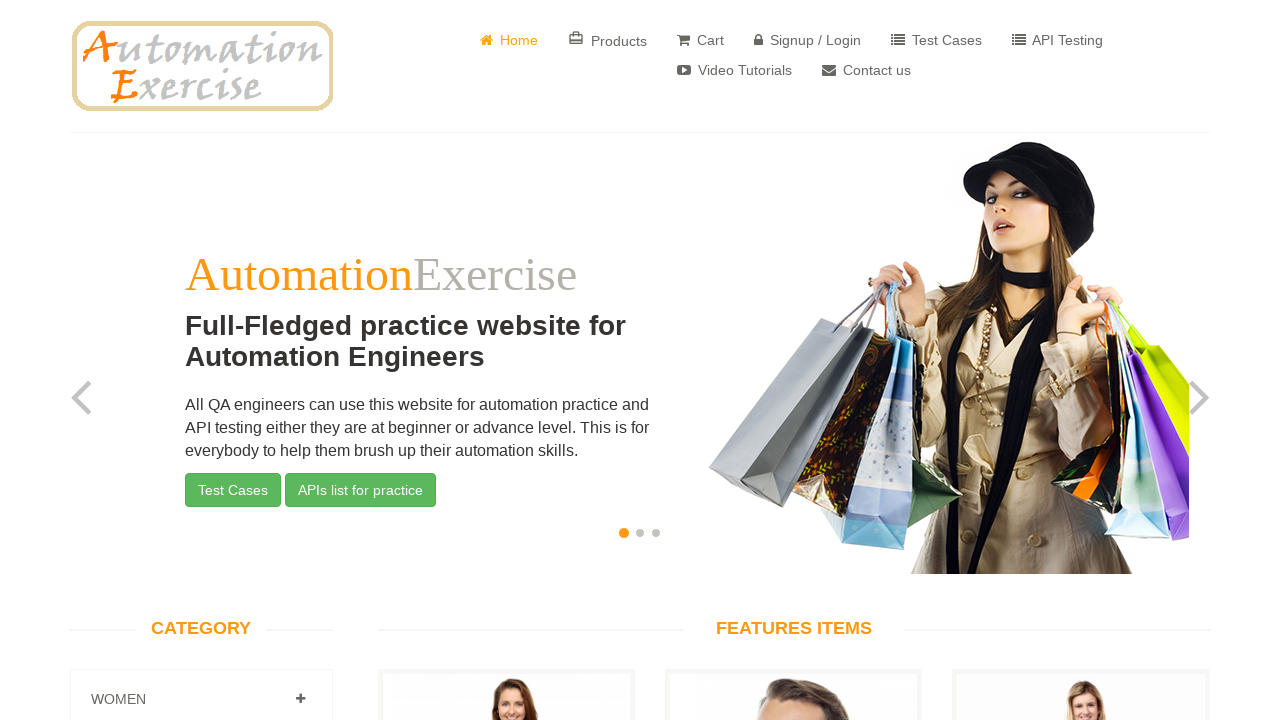

Clicked on Test Cases button at (936, 40) on a[href='/test_cases']
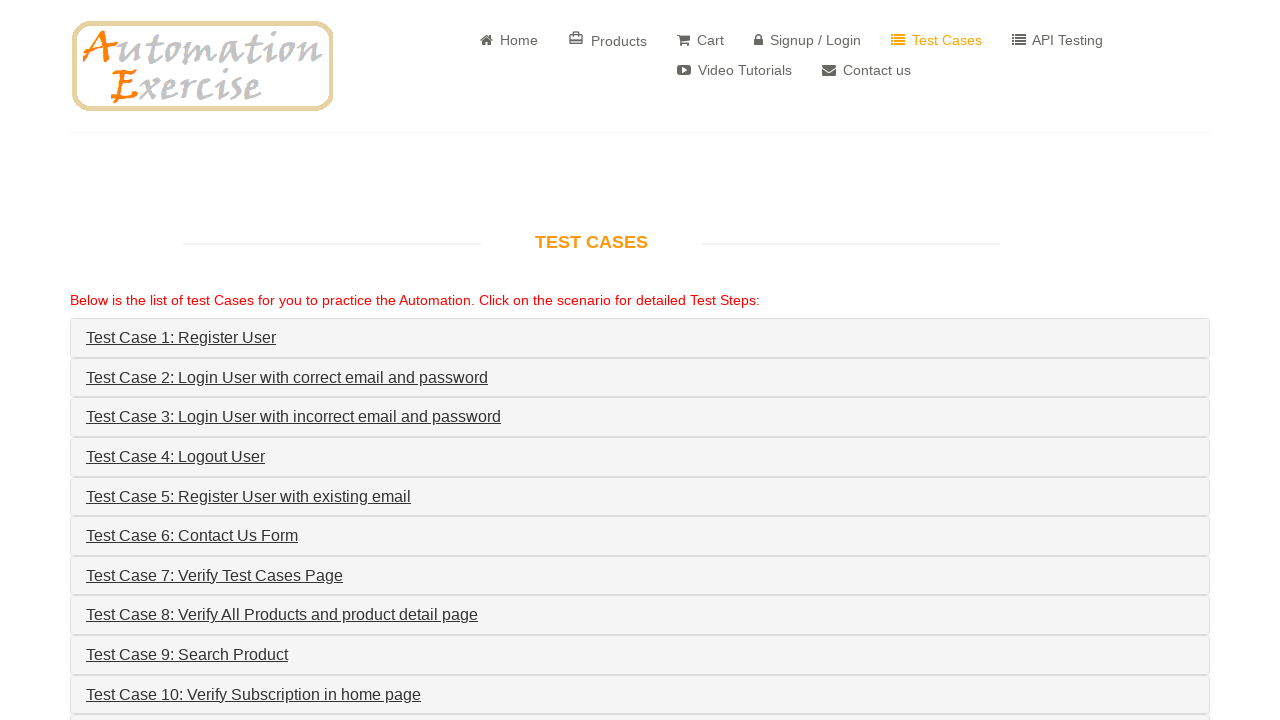

Test Cases page body loaded
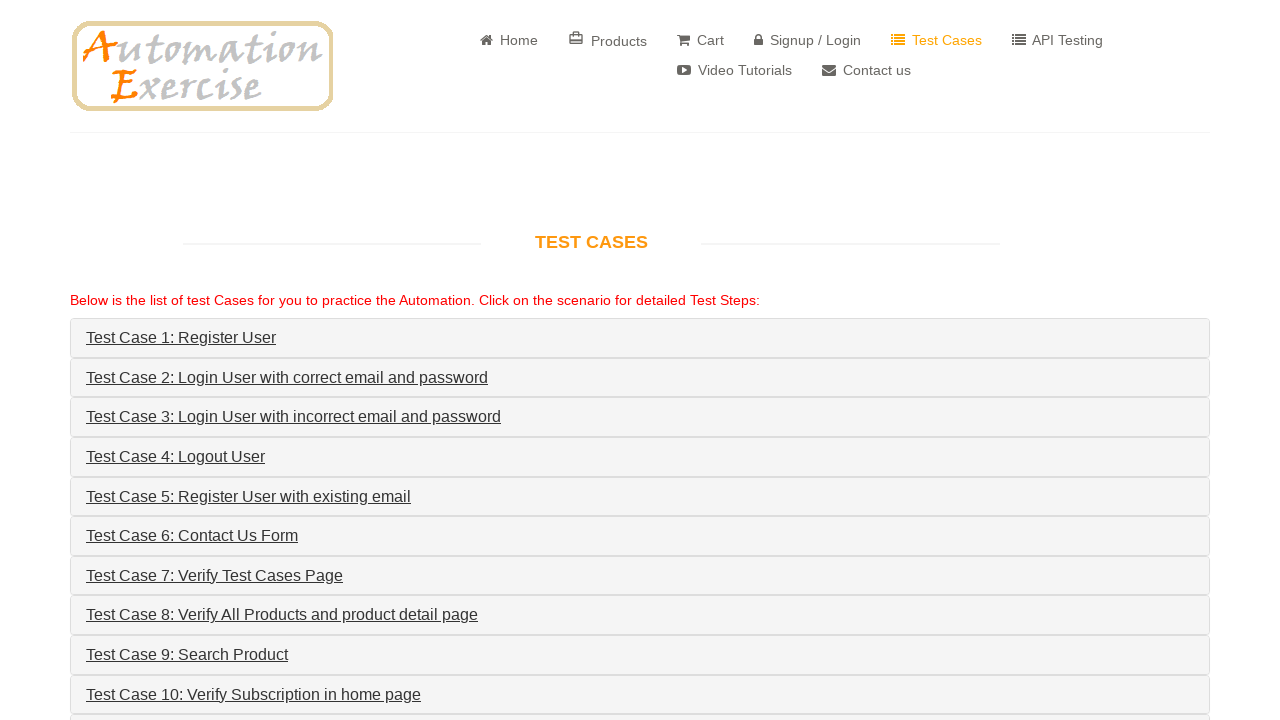

Navigation to Test Cases page verified - URL matches pattern
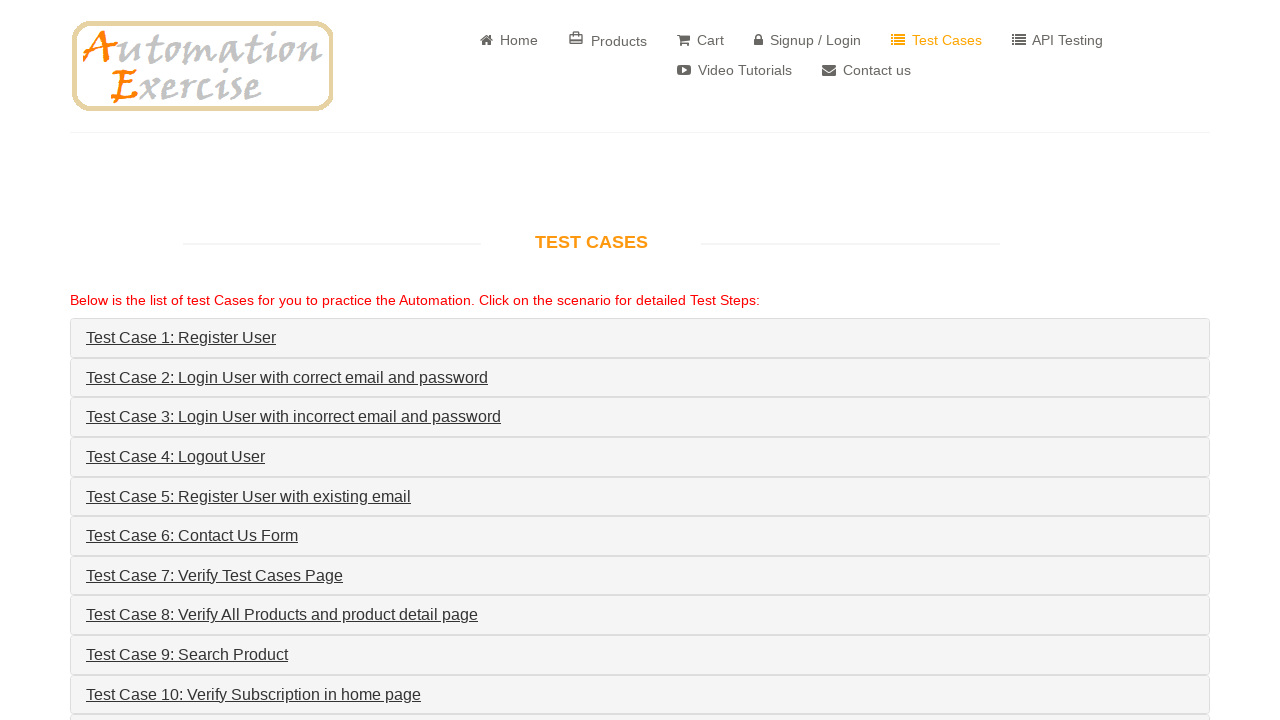

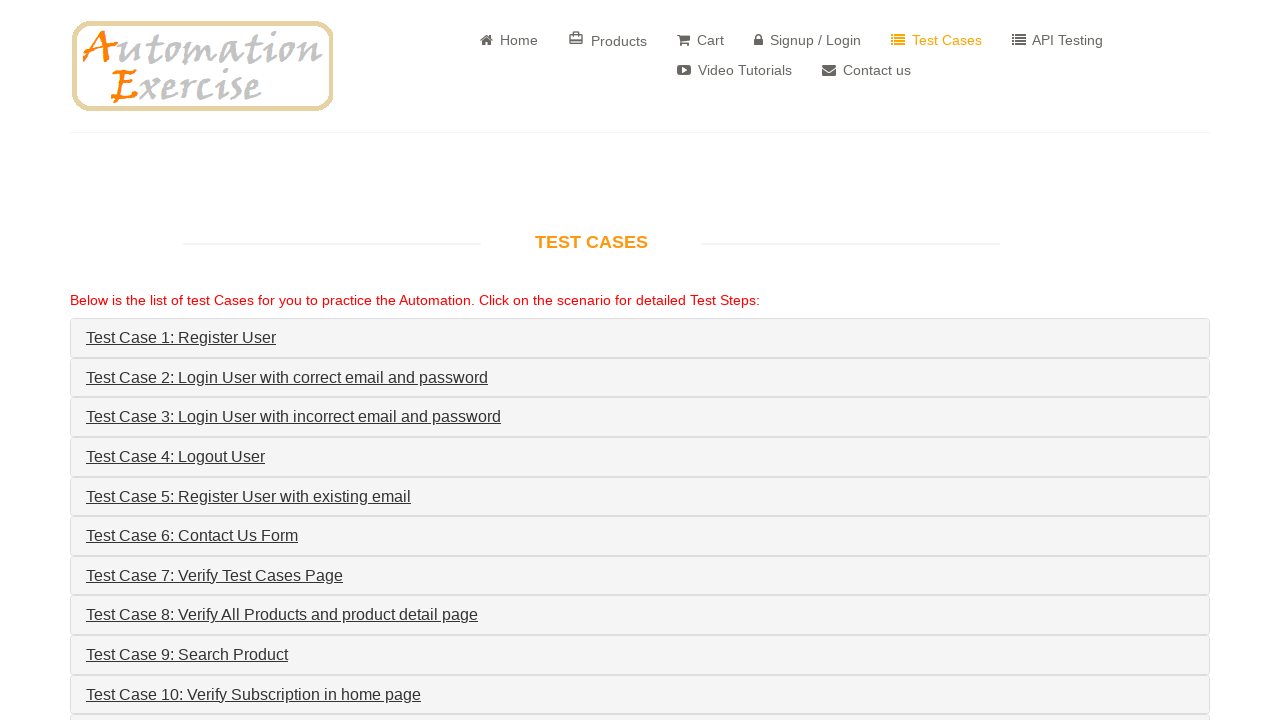